Navigates to Submit new Language page and clicks Submit button without filling fields, then verifies error message is displayed

Starting URL: http://www.99-bottles-of-beer.net/

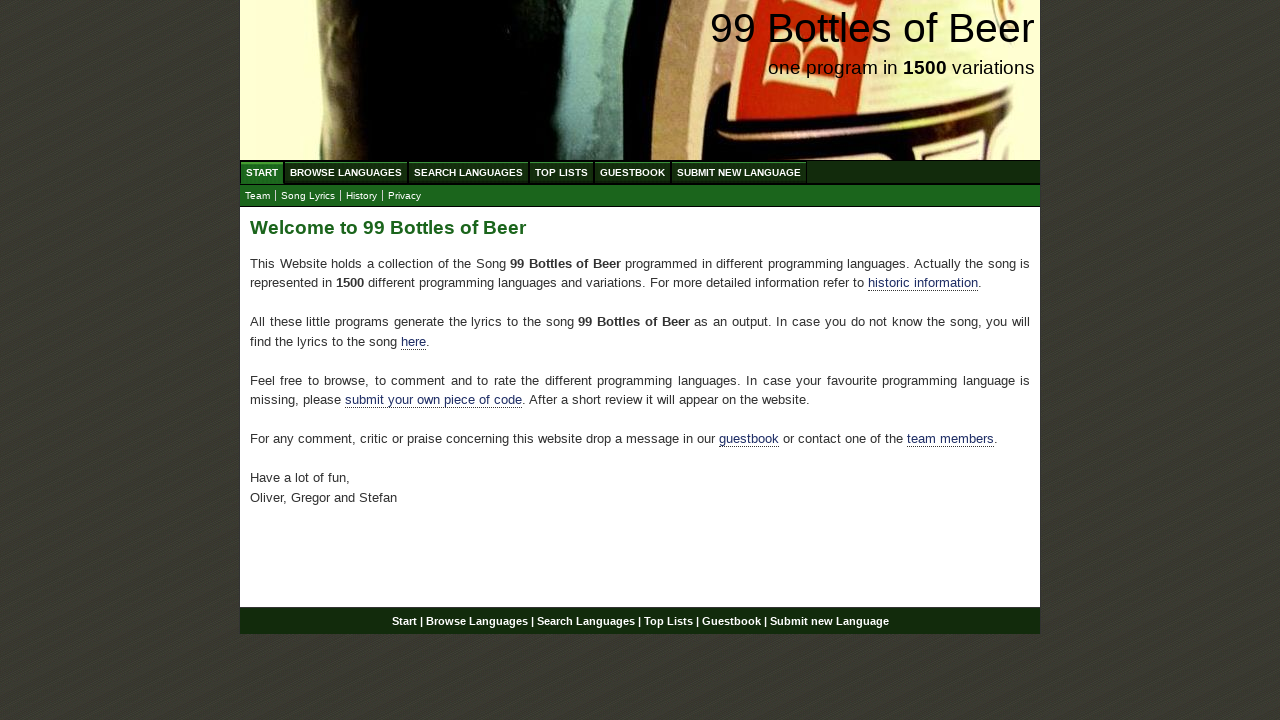

Navigated to 99 Bottles of Beer homepage
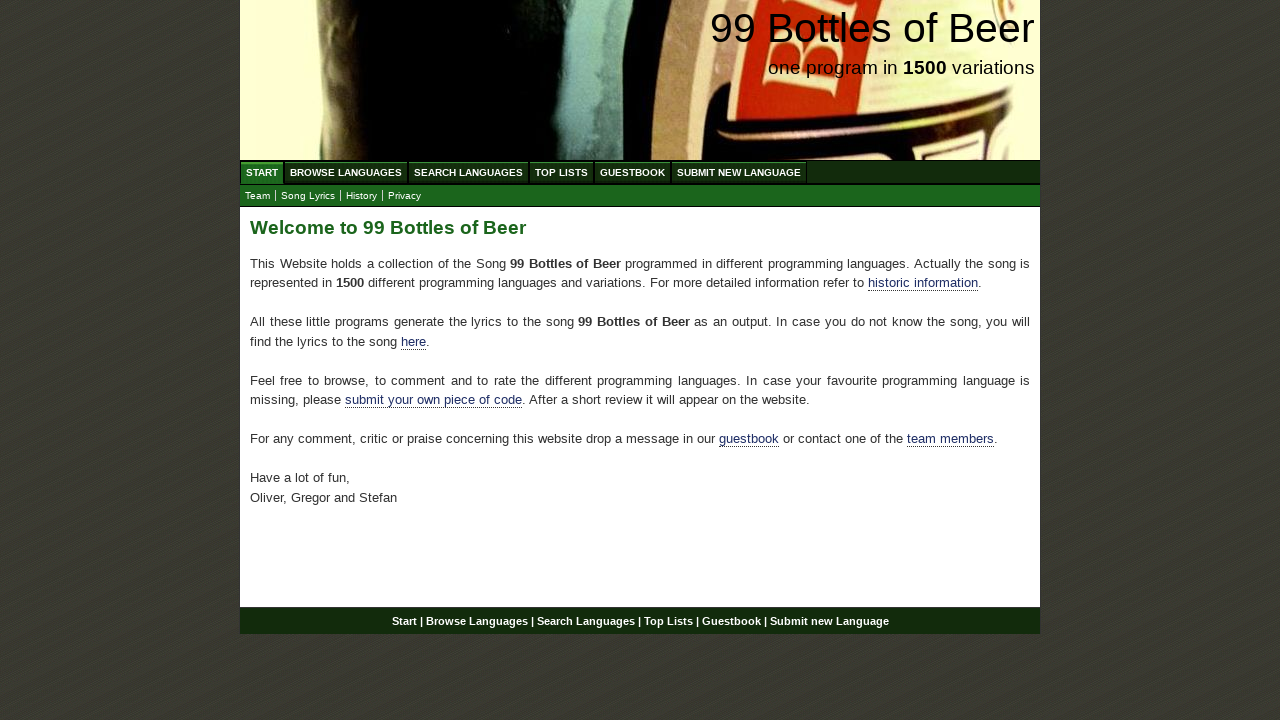

Clicked on 'Submit new Language' menu link at (739, 172) on xpath=//ul[@id='menu']/li/a[text()='Submit new Language']
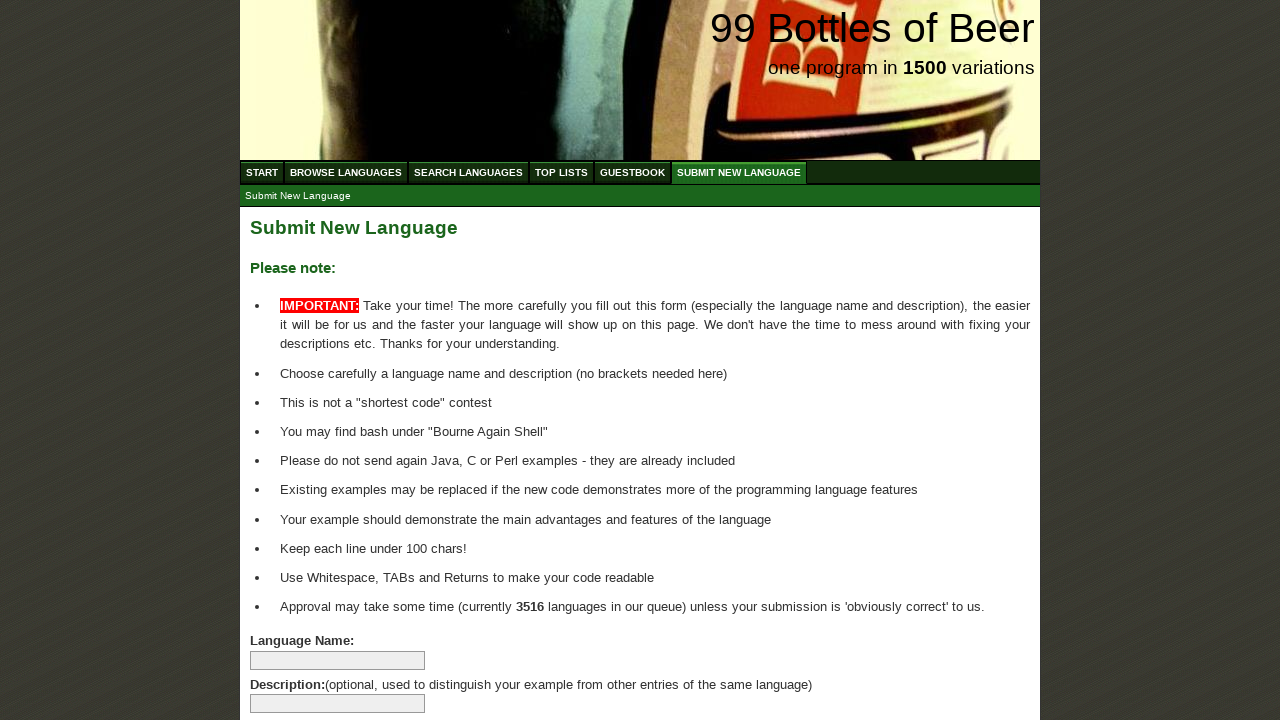

Clicked Submit button without filling any form fields at (294, 665) on xpath=//input[@name='submitlanguage']
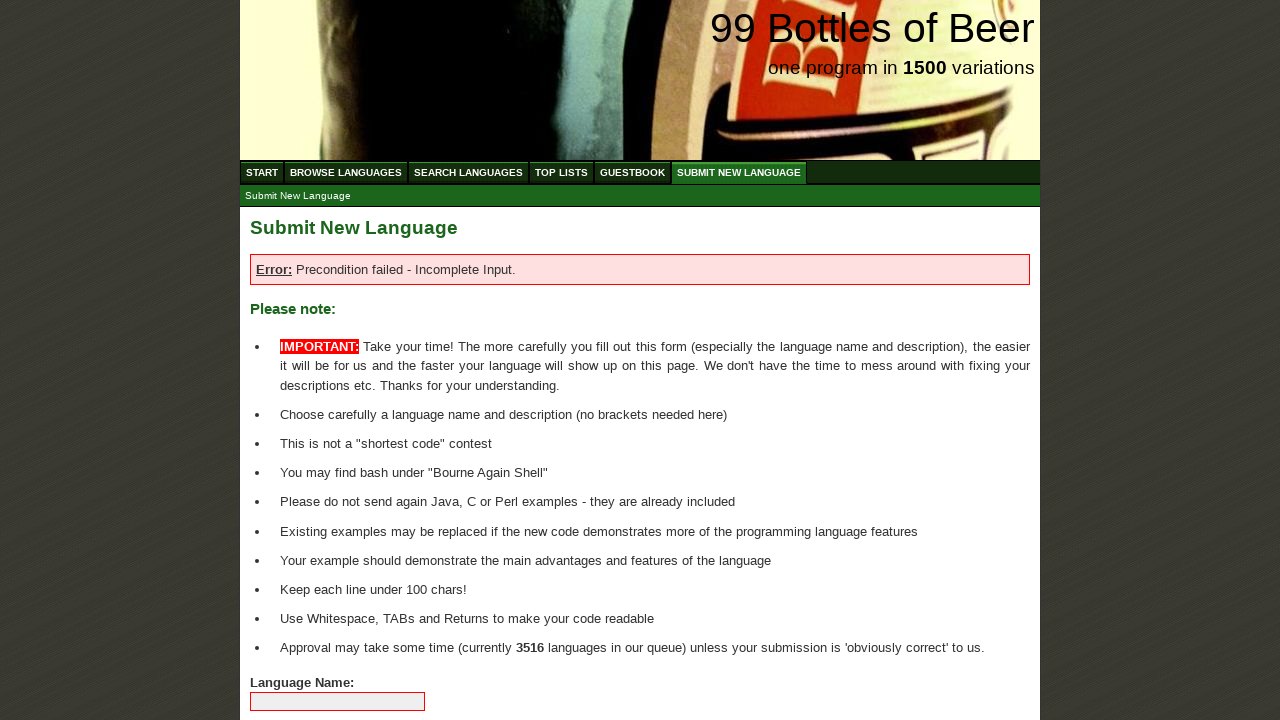

Error message element loaded and visible
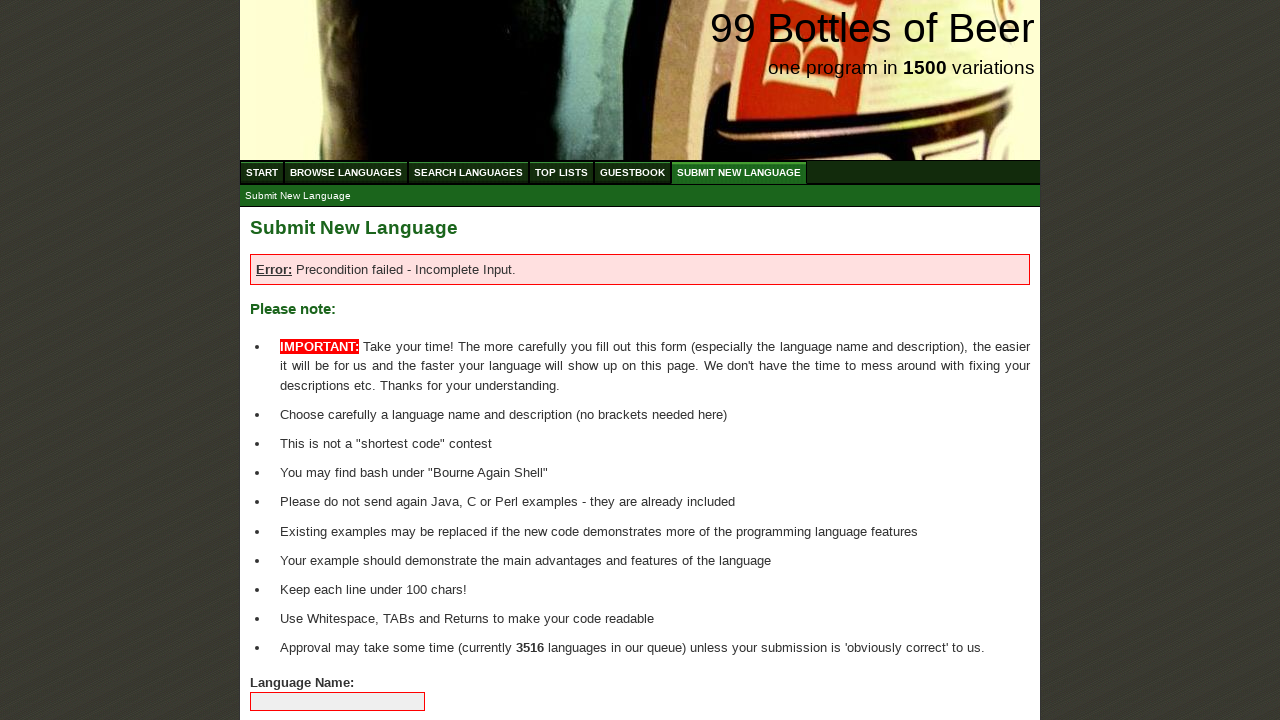

Verified error message displays 'Error: Precondition failed - Incomplete Input.'
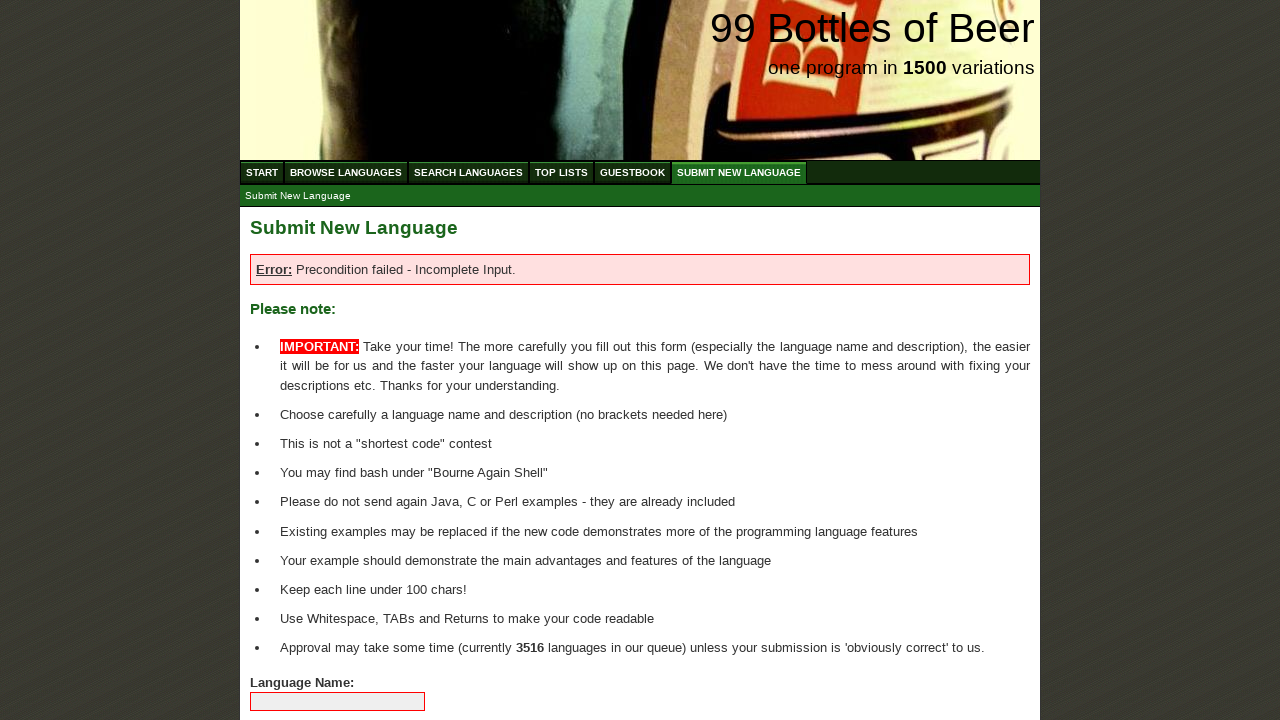

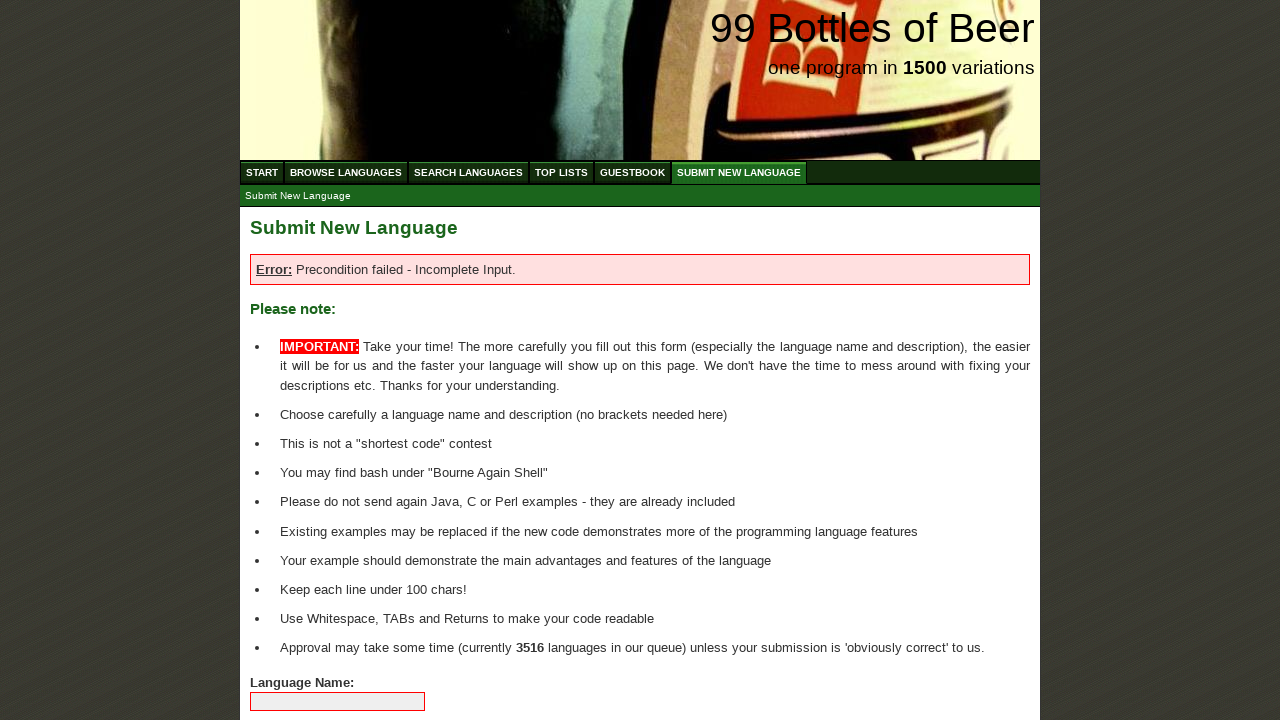